Tests filling the email field in the consultation form

Starting URL: https://ithillel.ua

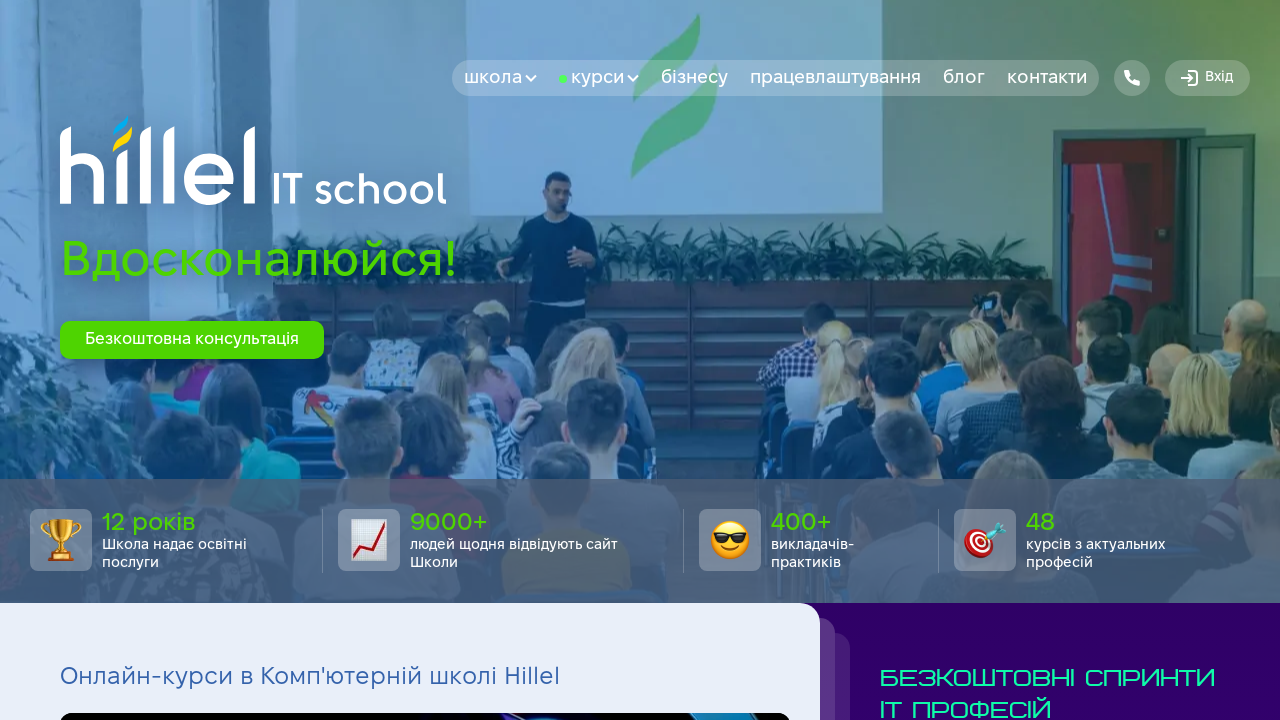

Clicked consultation button on hero section at (192, 340) on #btn-consultation-hero
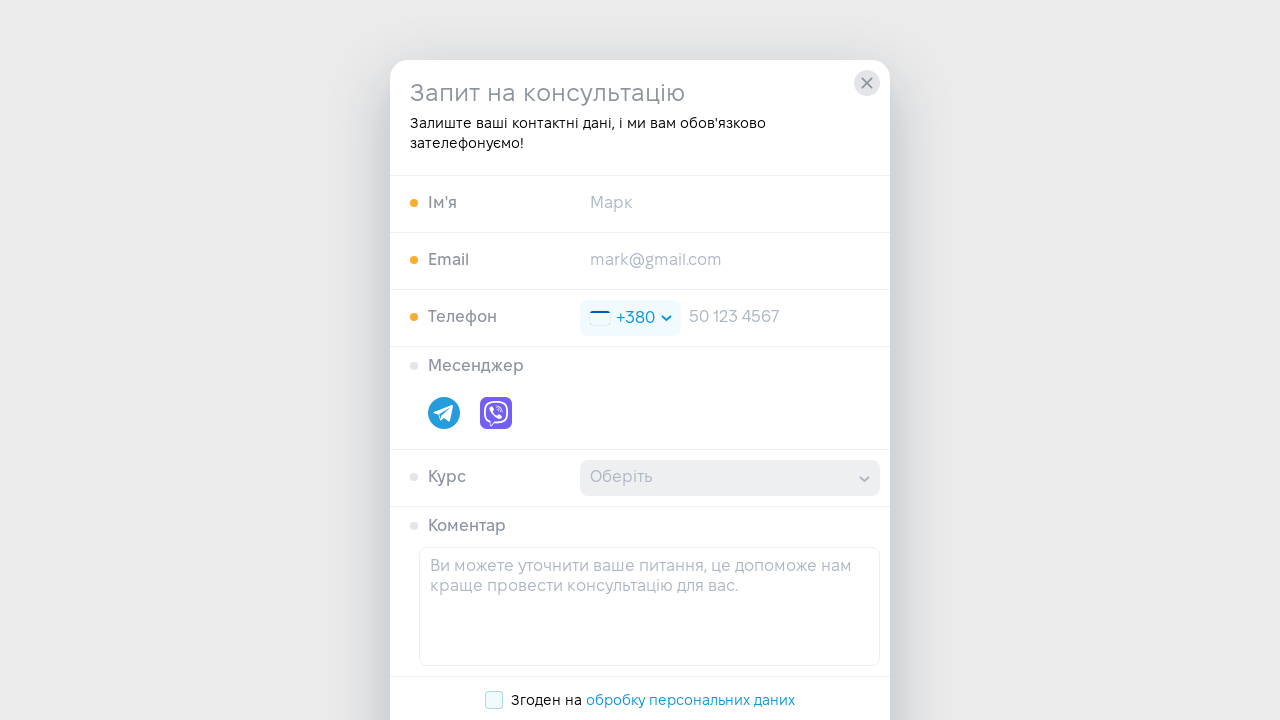

Filled email field with 'test@gmail.com' in consultation form on #input-email-consultation
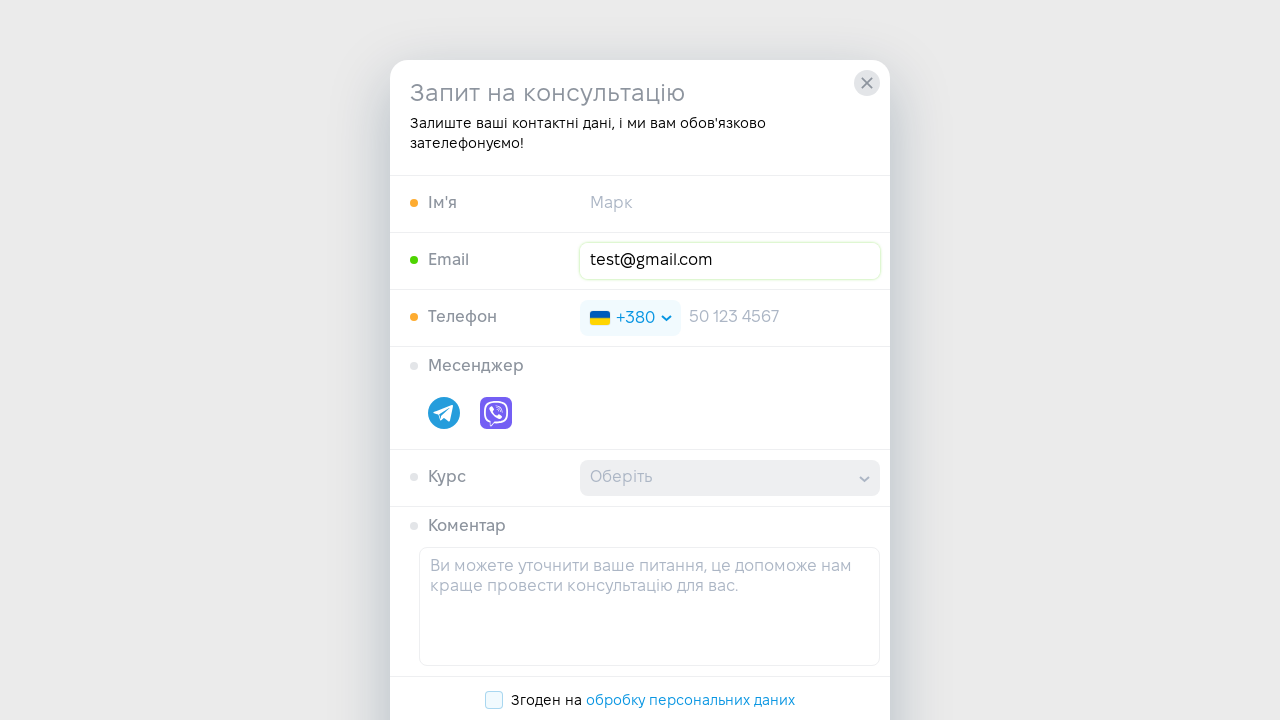

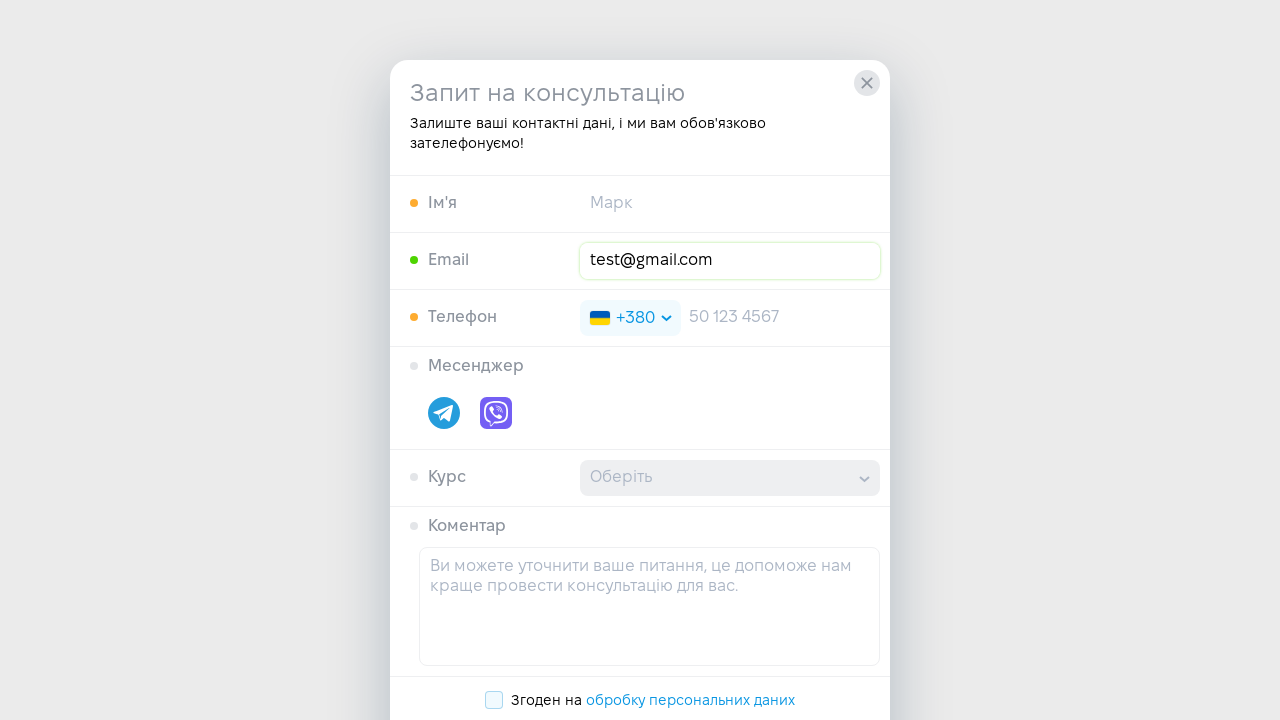